Navigates to TutorialsPoint homepage, refreshes the page, and locates the Company link

Starting URL: https://www.tutorialspoint.com/index.htm

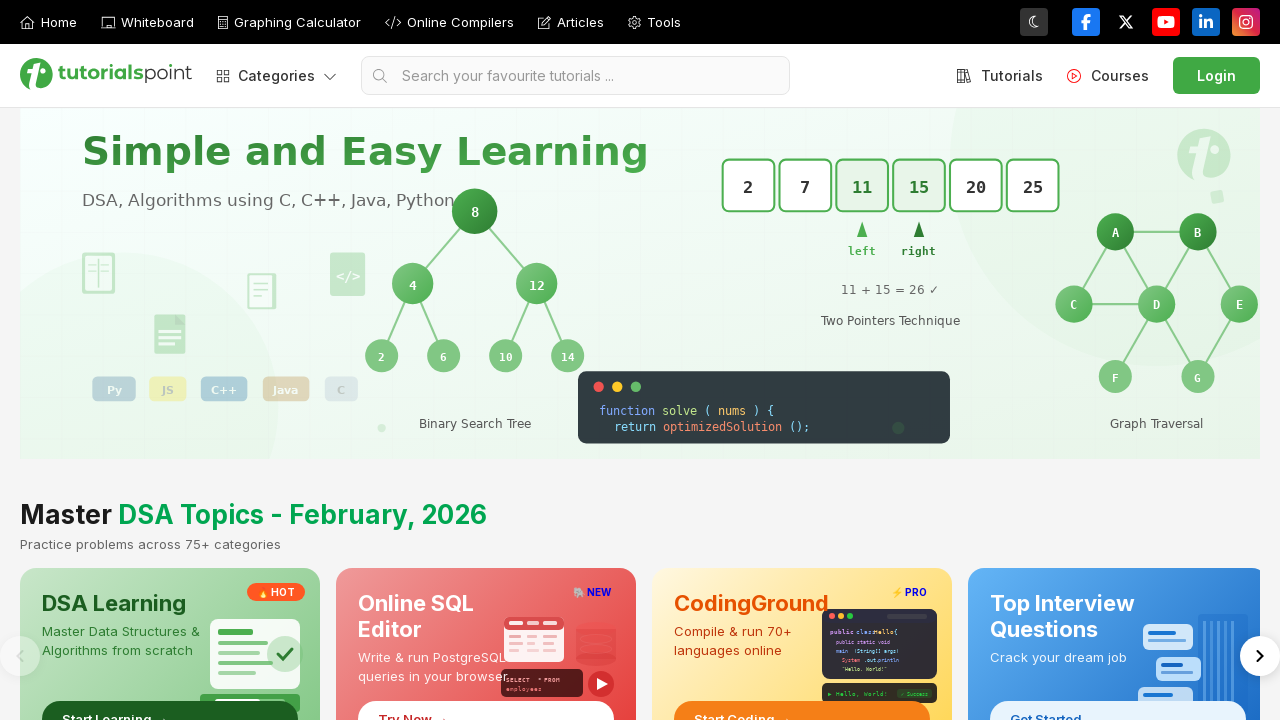

Reloaded the TutorialsPoint homepage
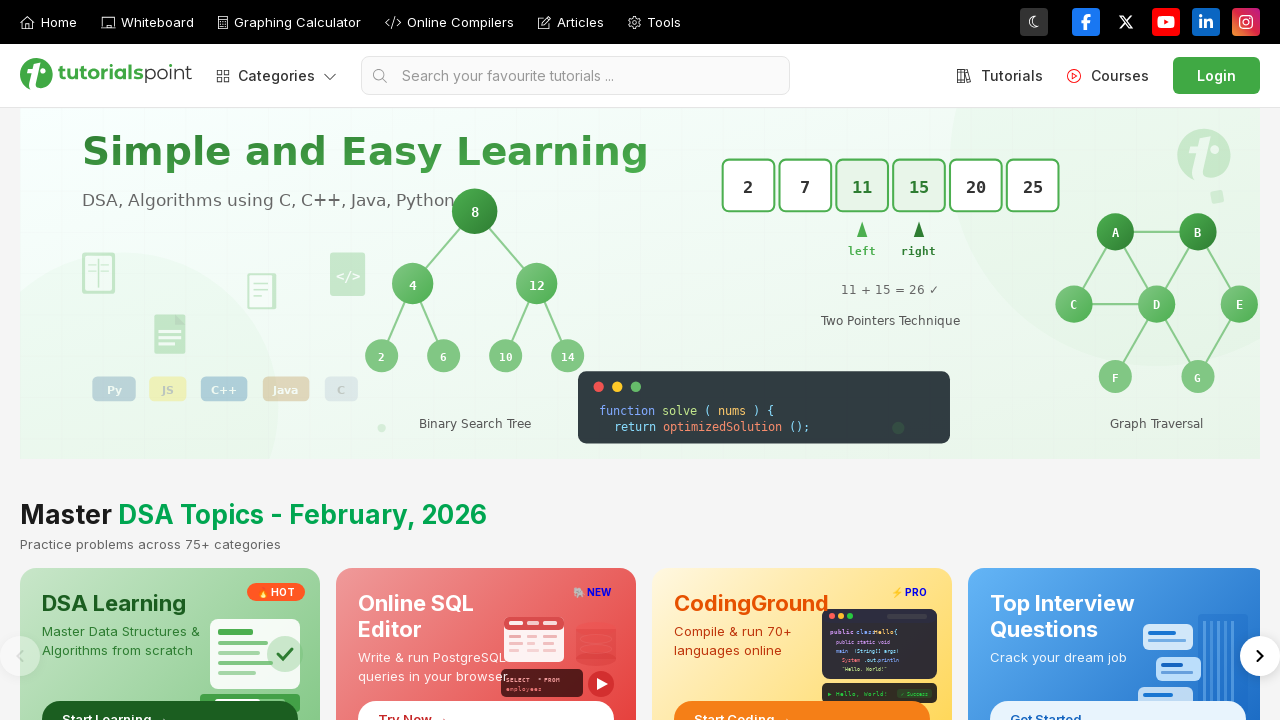

Located the Company link on the page
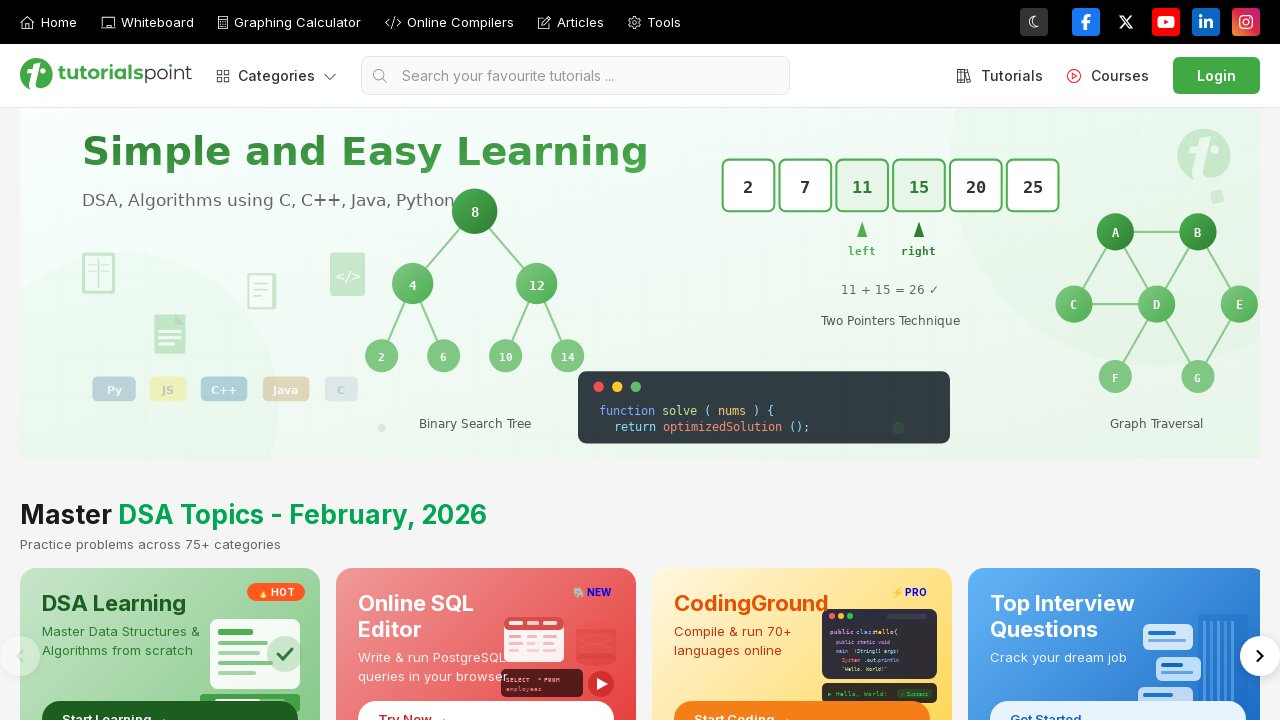

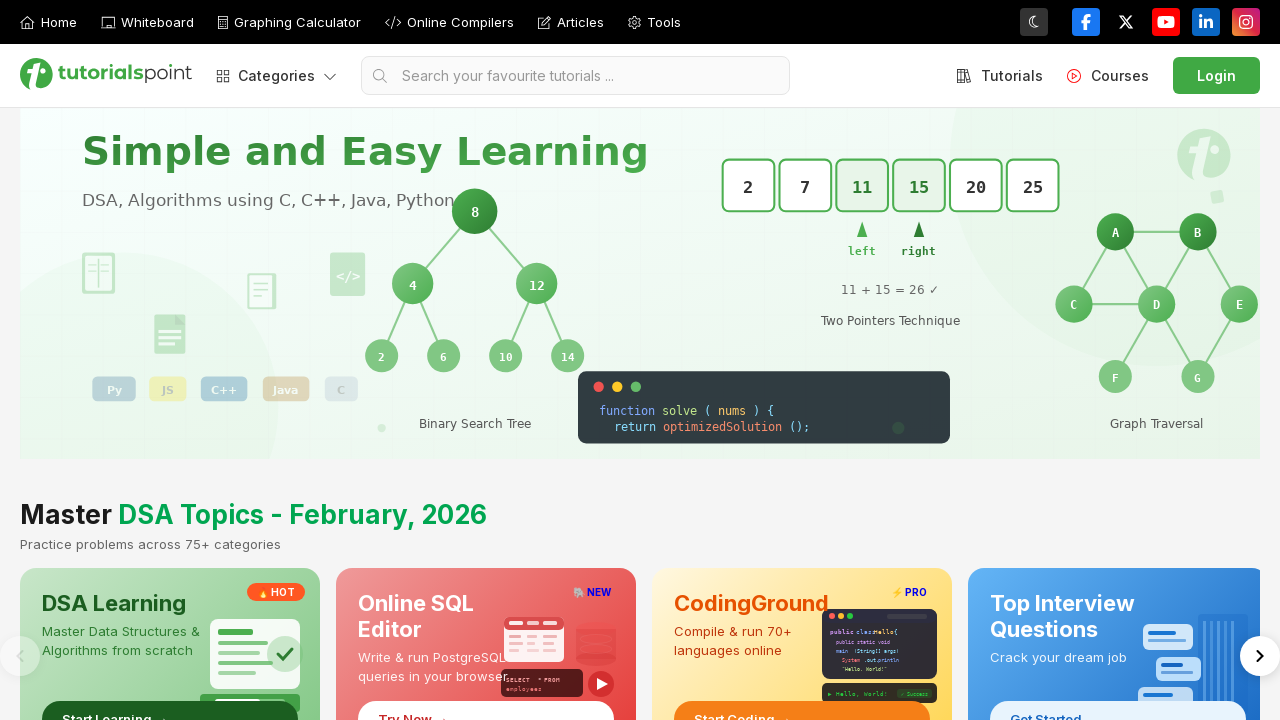